Tests a personal notes application by navigating to the notes page, adding 10 notes with Vietnamese news titles and descriptions, then performing a search for notes containing "Trung Quốc".

Starting URL: https://material.playwrightvn.com/

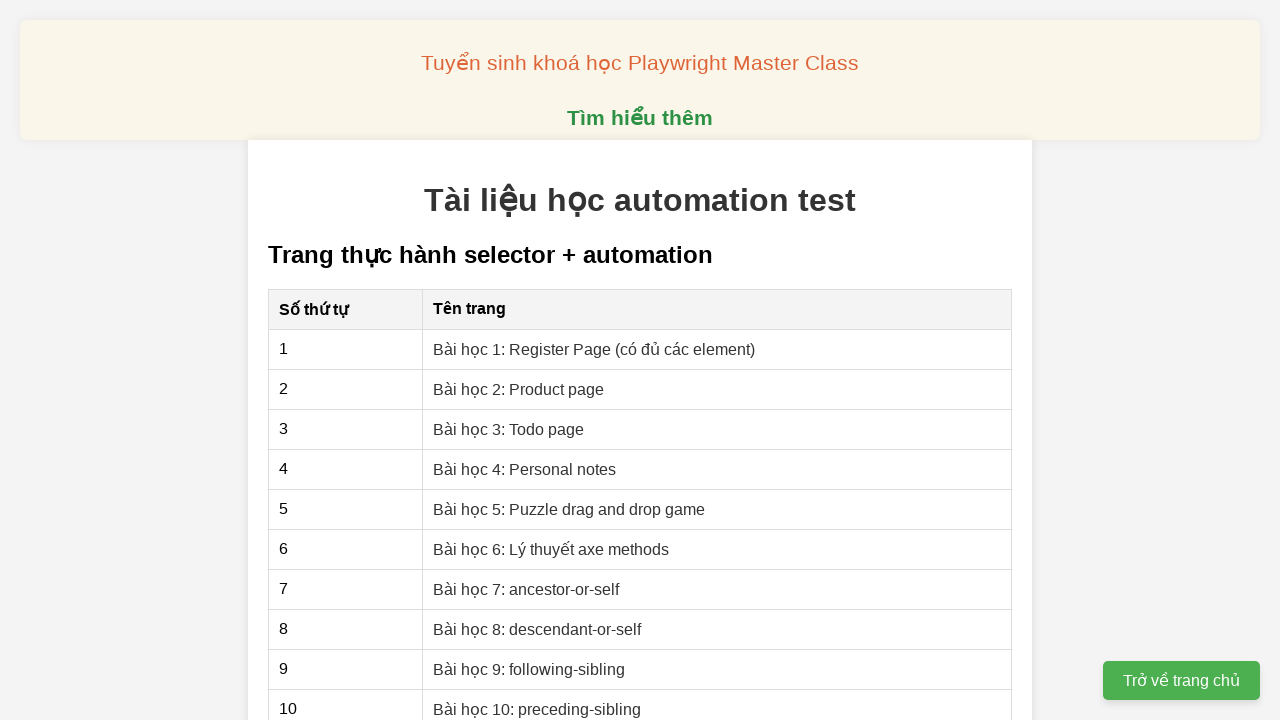

Clicked on Personal Notes lesson link at (525, 469) on xpath=//a[@href='04-xpath-personal-notes.html']
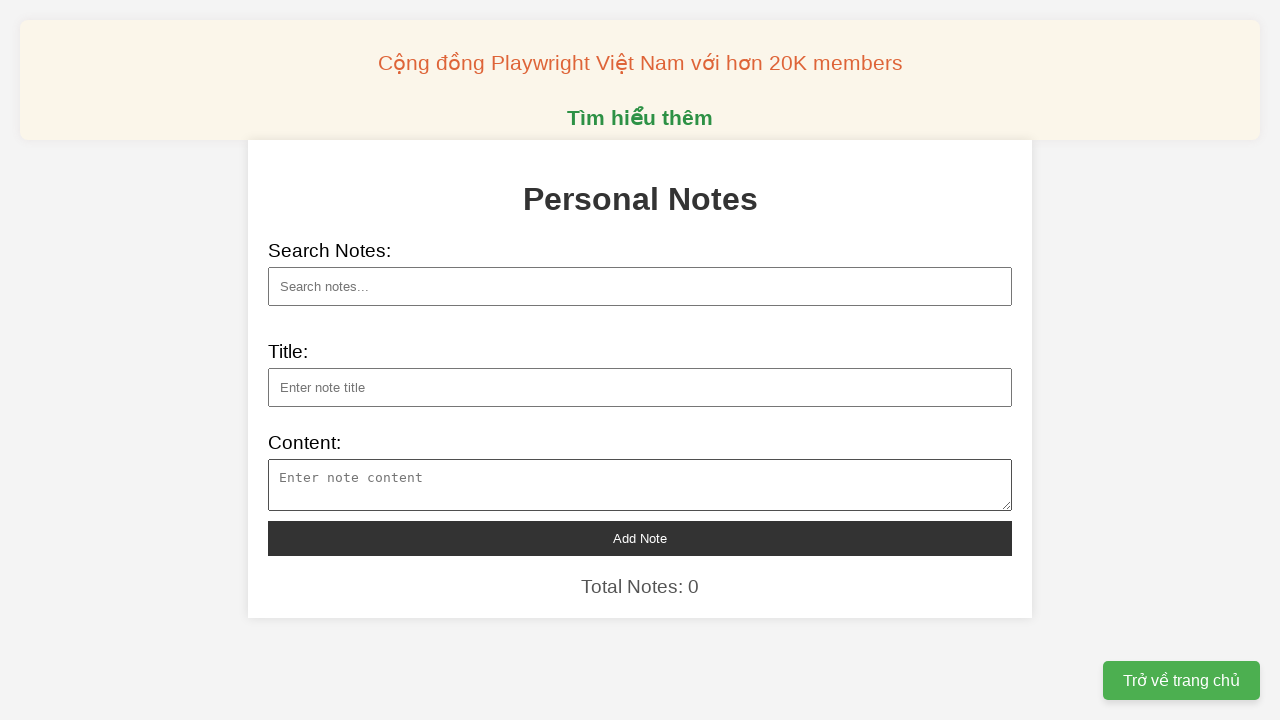

Notes page loaded and note title input field is visible
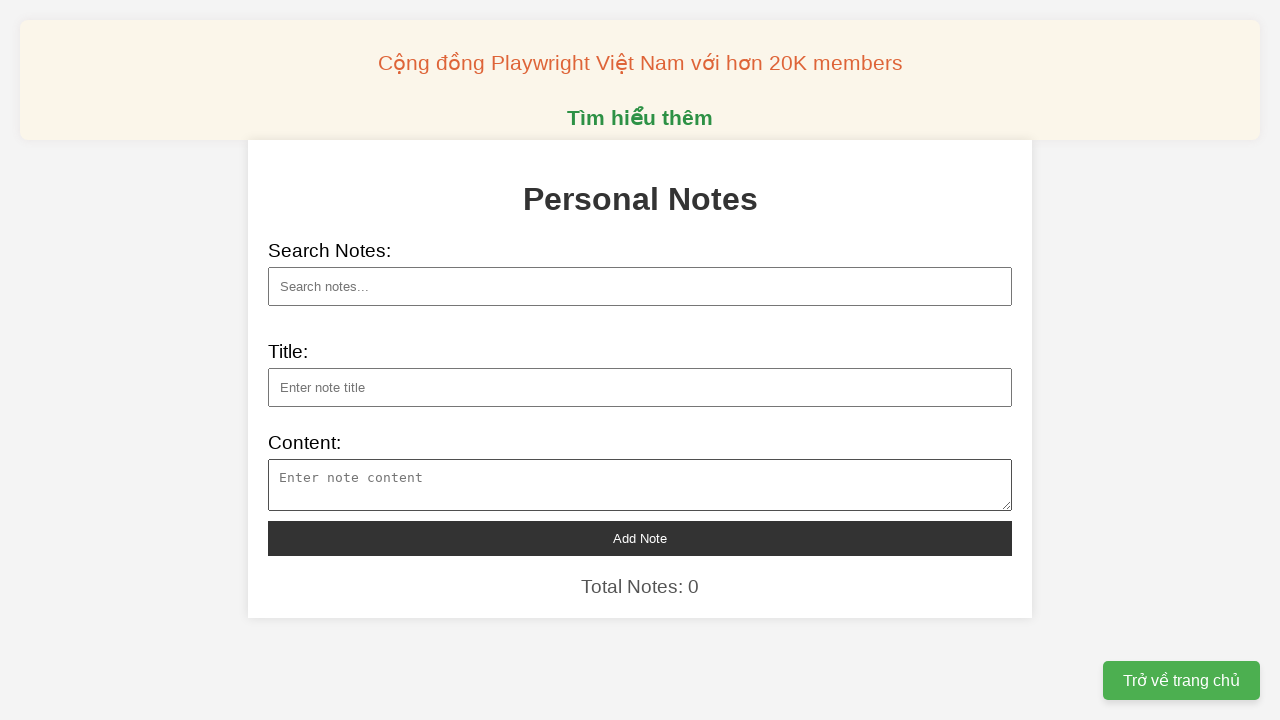

Filled note title field with 'Lương cao chưa đủ để giữ chân nhân tài khoa học công nghệ' on xpath=//input[@id='note-title']
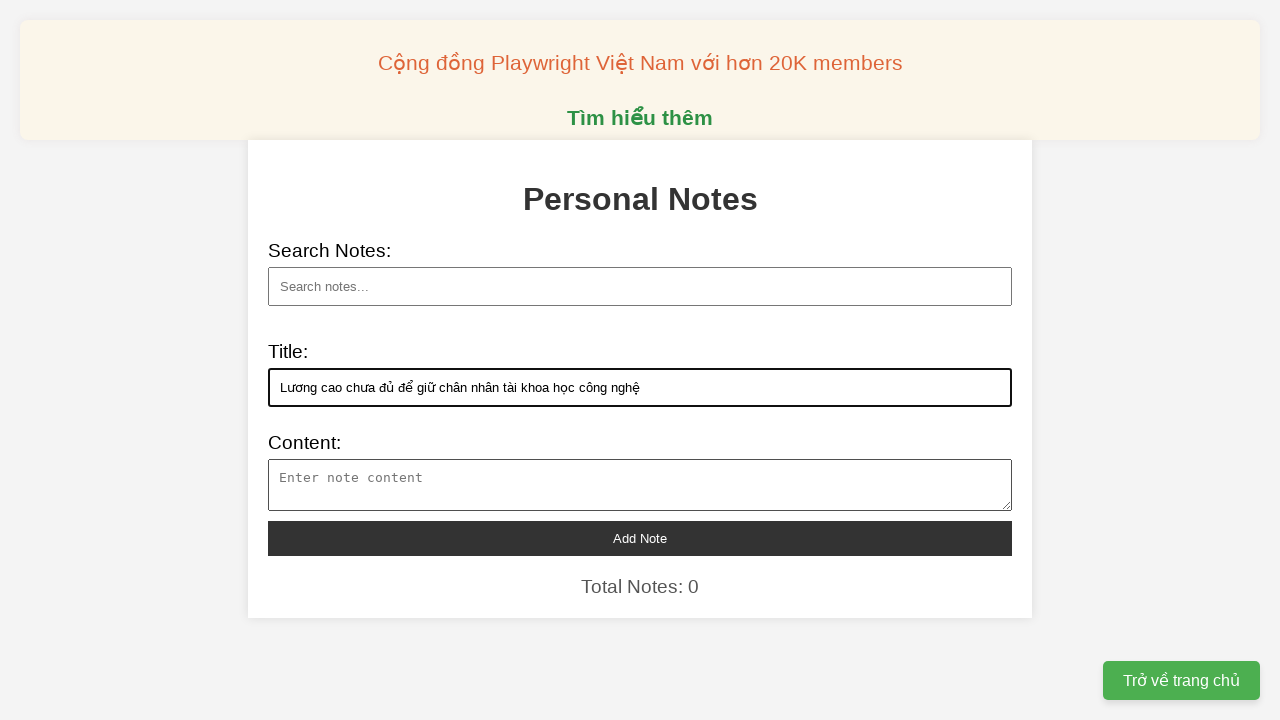

Filled note content field with description on xpath=//textarea[@id='note-content']
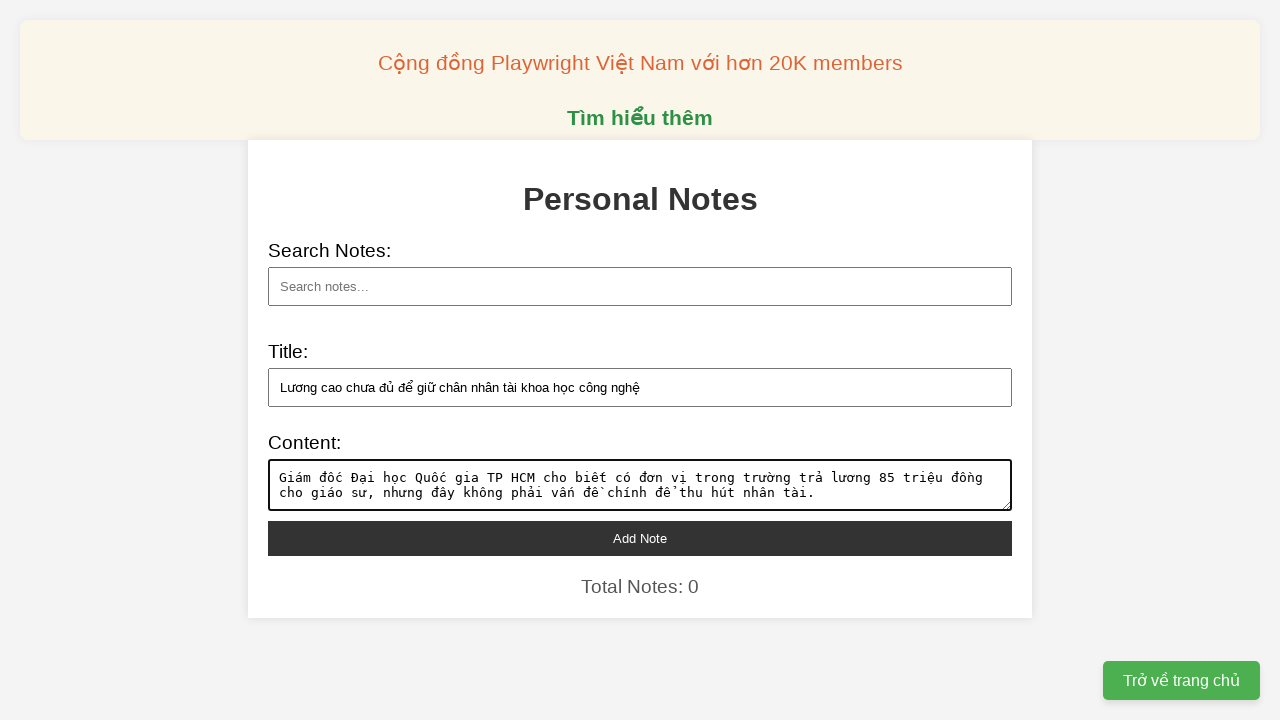

Clicked add note button to save note 1/10 at (640, 538) on xpath=//button[@id='add-note']
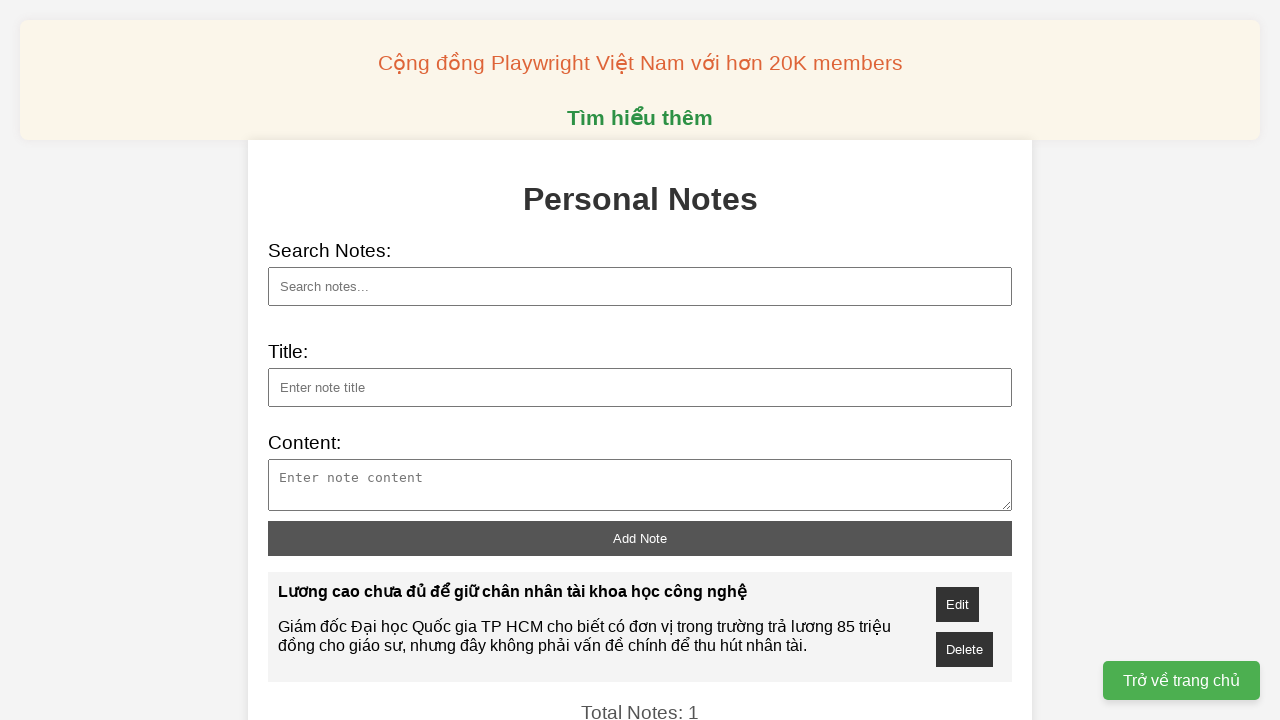

Filled note title field with 'Trung Quốc xây đập thủy điện lớn nhất thế giới sau 74 năm nghiên cứu' on xpath=//input[@id='note-title']
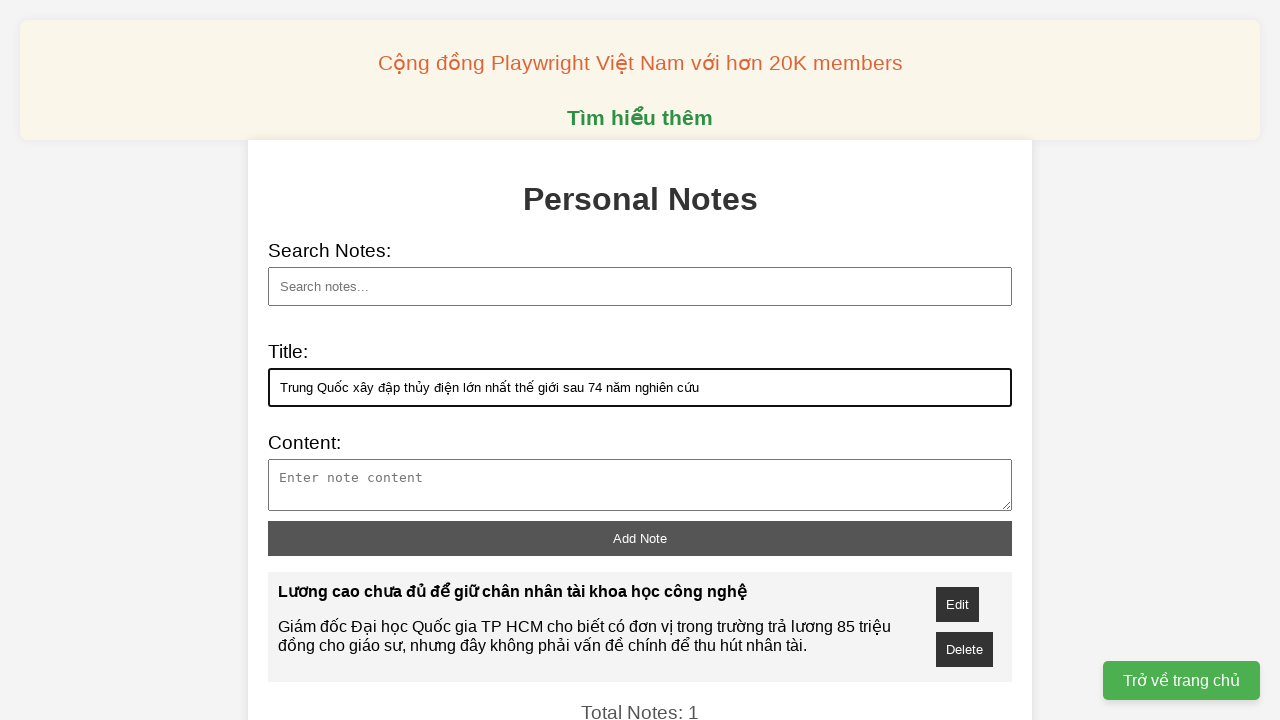

Filled note content field with description on xpath=//textarea[@id='note-content']
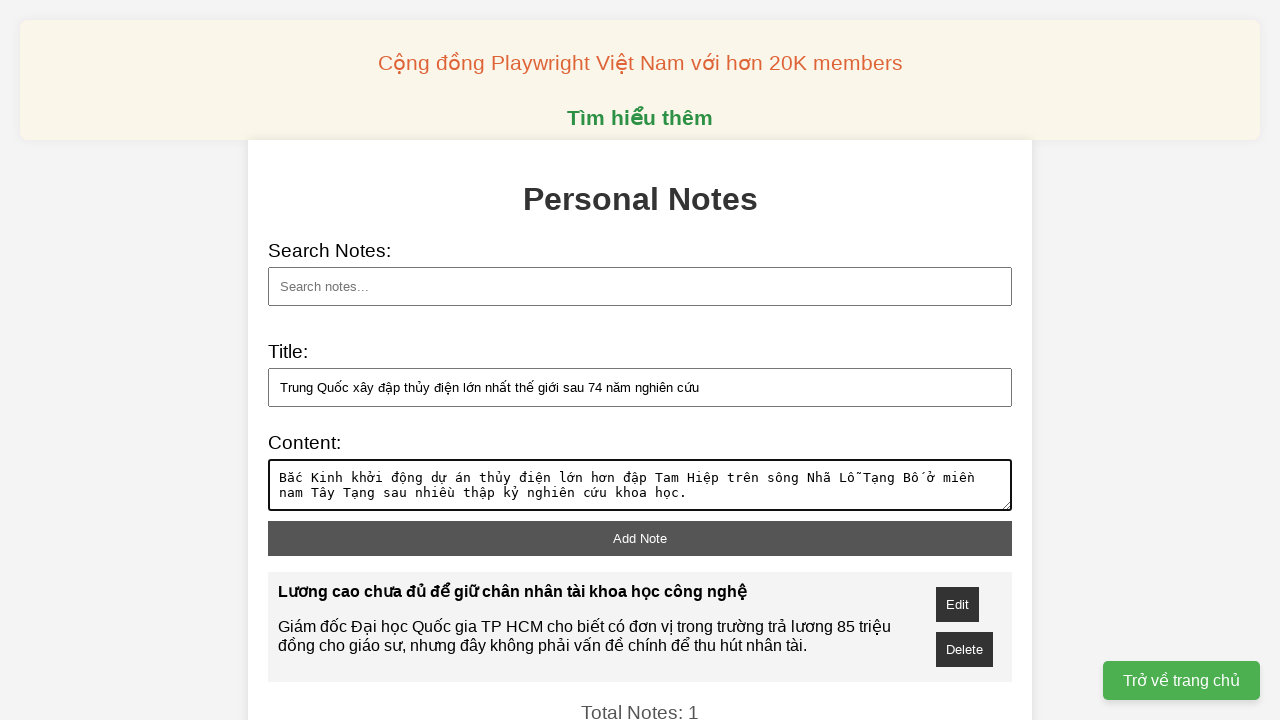

Clicked add note button to save note 2/10 at (640, 538) on xpath=//button[@id='add-note']
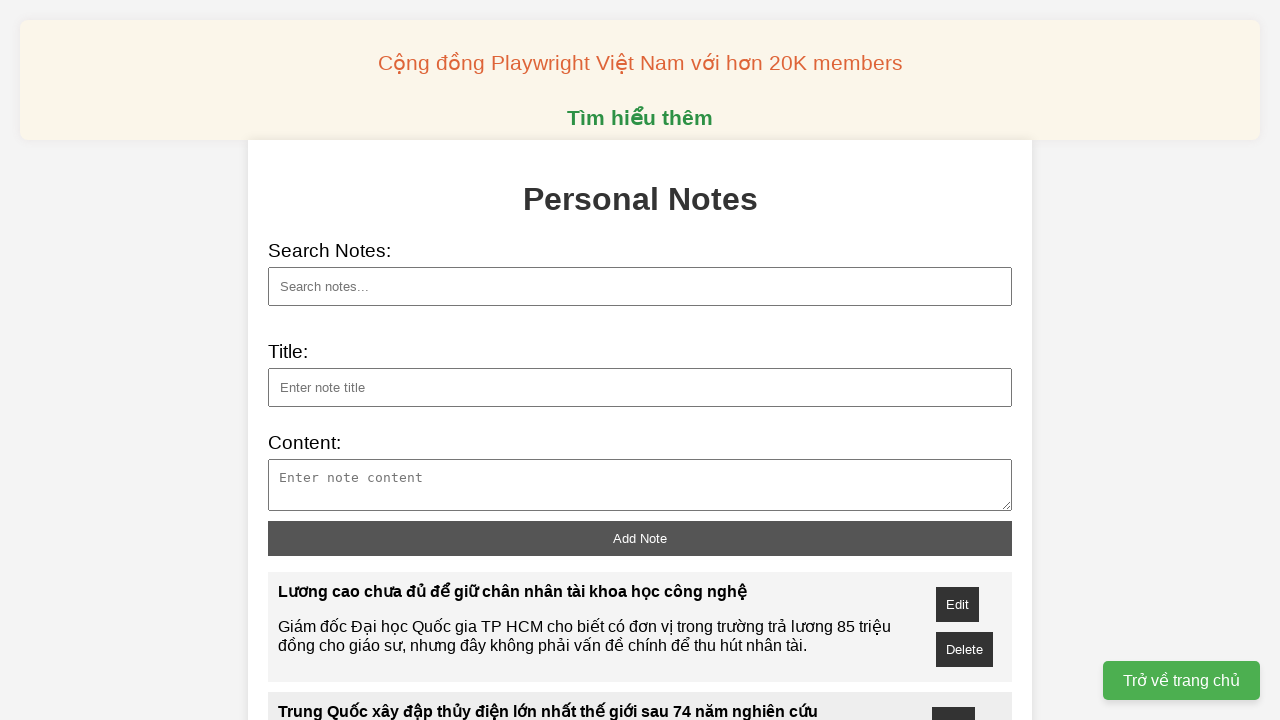

Filled note title field with 'Trung Quốc triệu tập Nvidia vì lo chip H20 có 'cửa hậu'' on xpath=//input[@id='note-title']
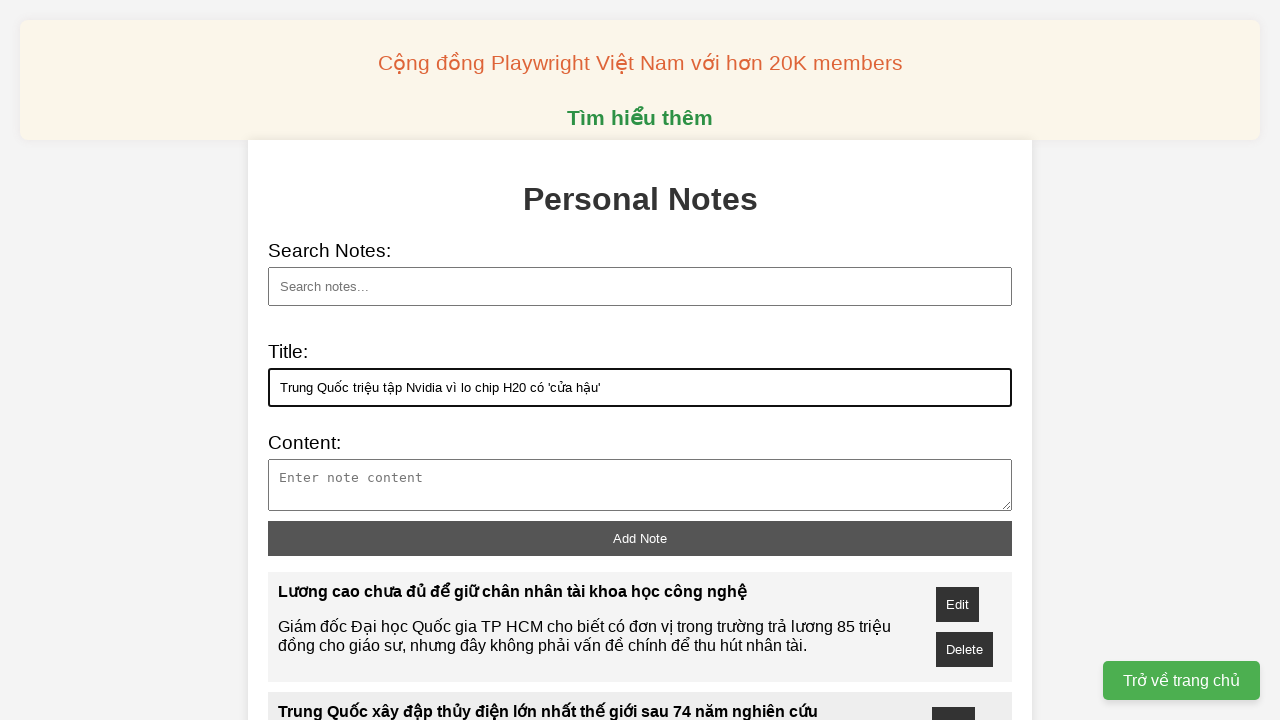

Filled note content field with description on xpath=//textarea[@id='note-content']
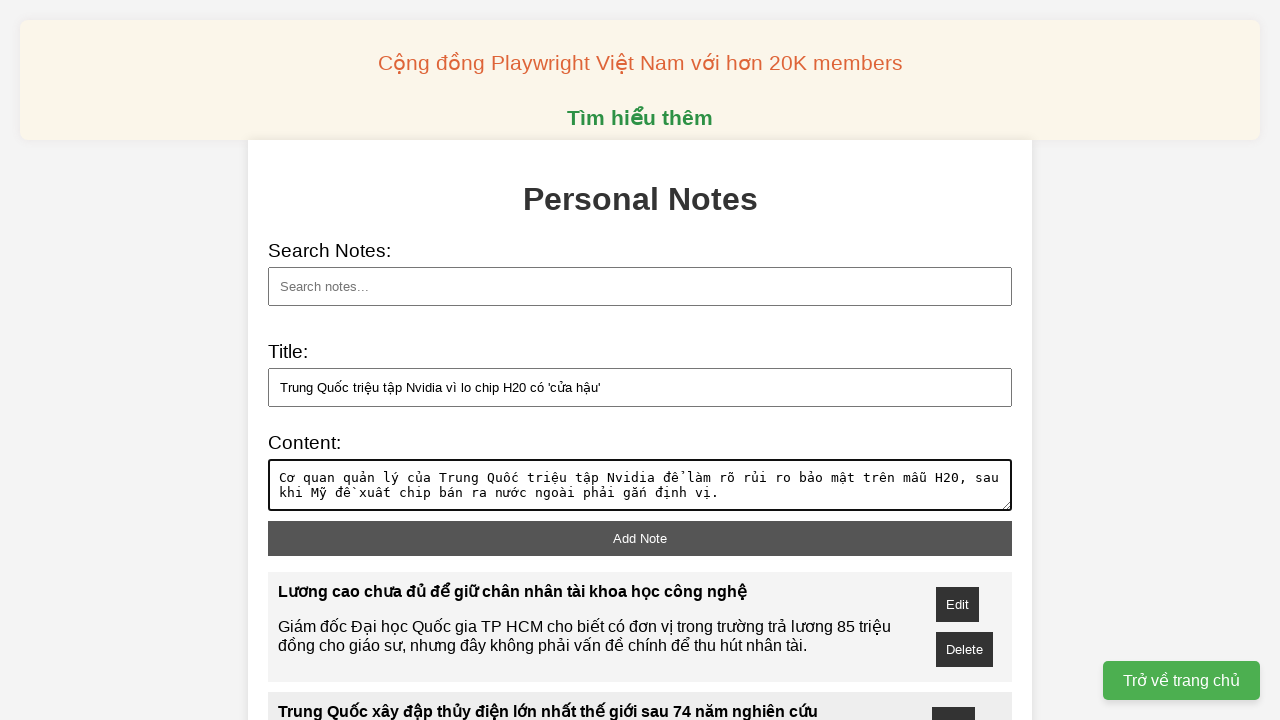

Clicked add note button to save note 3/10 at (640, 538) on xpath=//button[@id='add-note']
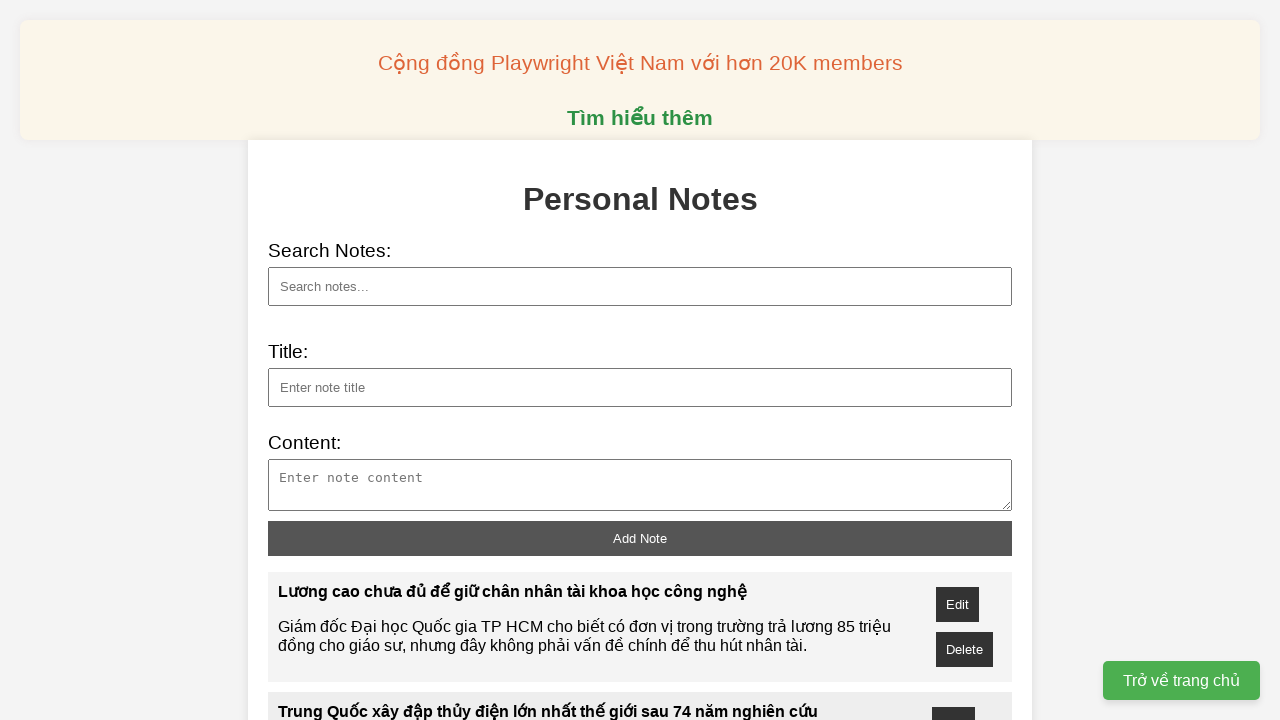

Filled note title field with 'Quang phổ kế nhỏ nhất thế giới' on xpath=//input[@id='note-title']
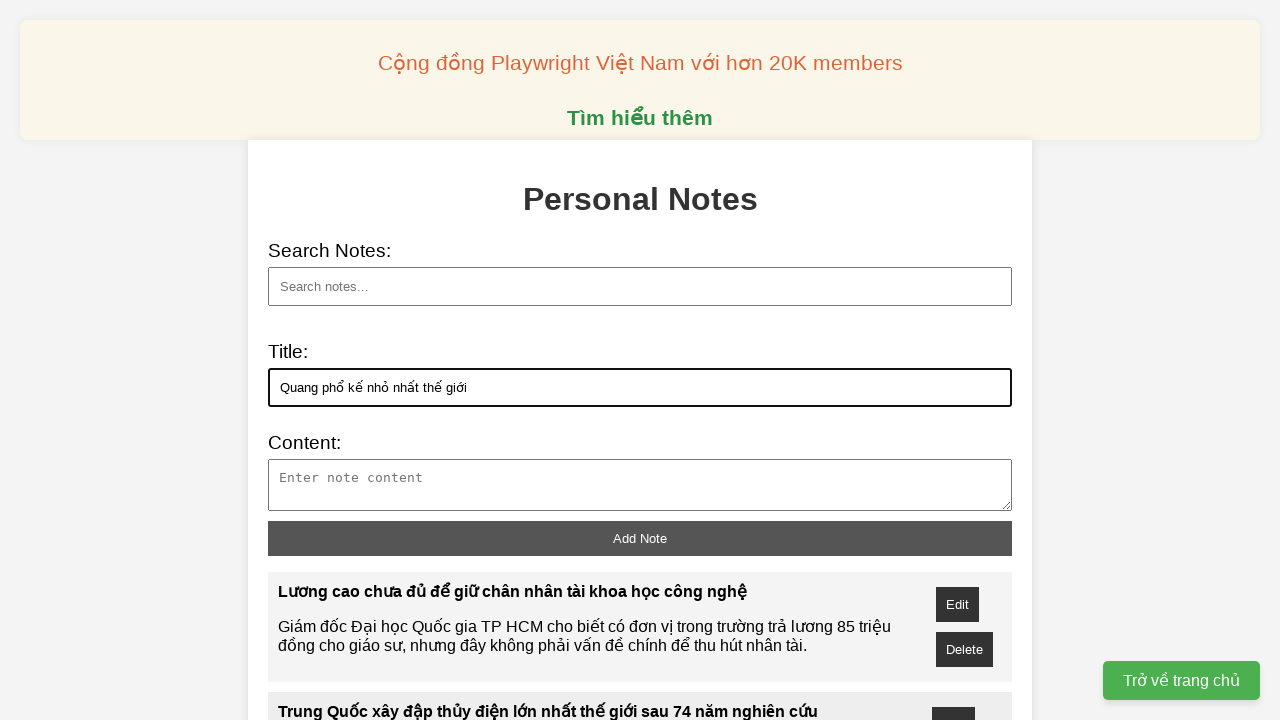

Filled note content field with description on xpath=//textarea[@id='note-content']
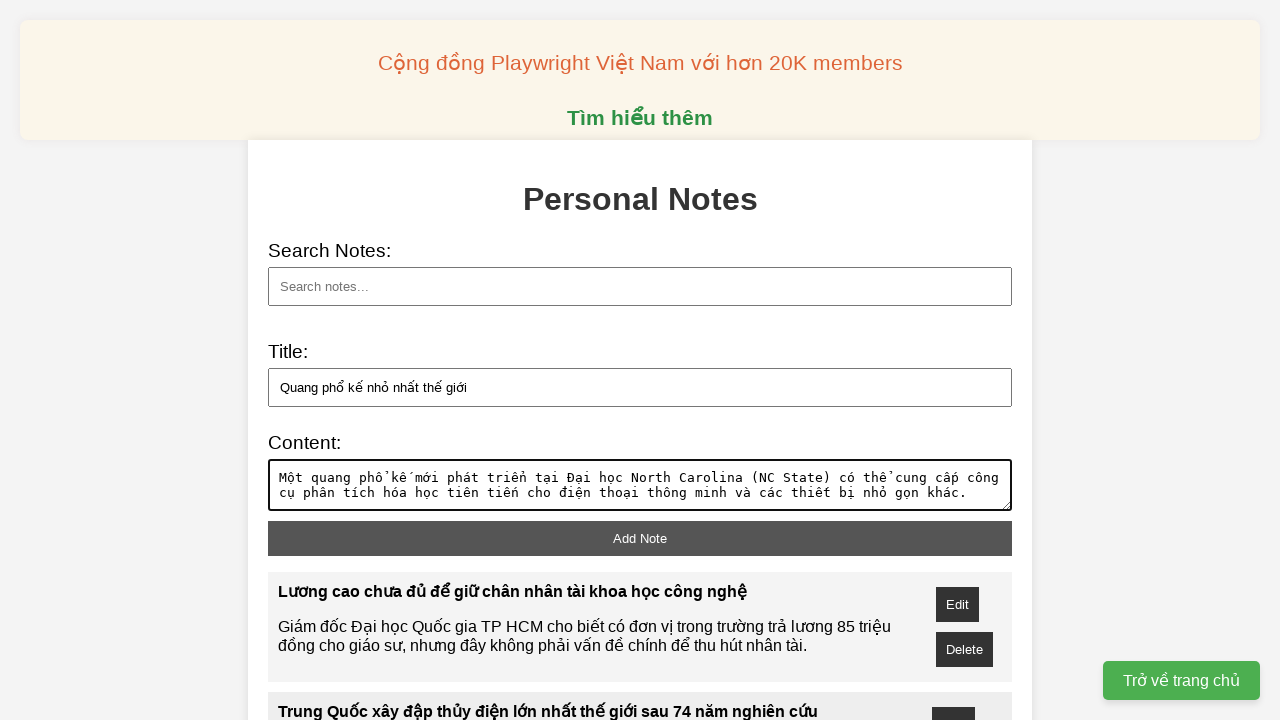

Clicked add note button to save note 4/10 at (640, 538) on xpath=//button[@id='add-note']
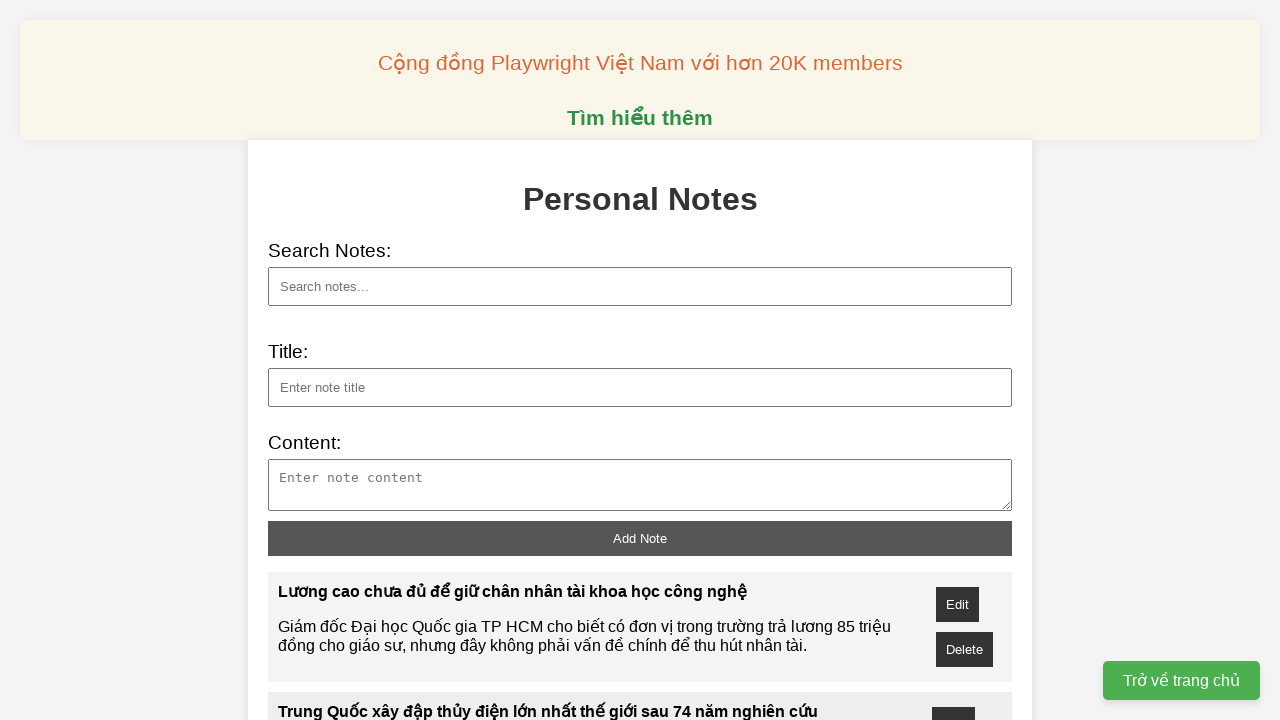

Filled note title field with 'Ông chủ Facebook: 'Không dùng kính AI sẽ gặp bất lợi trong tương lai'' on xpath=//input[@id='note-title']
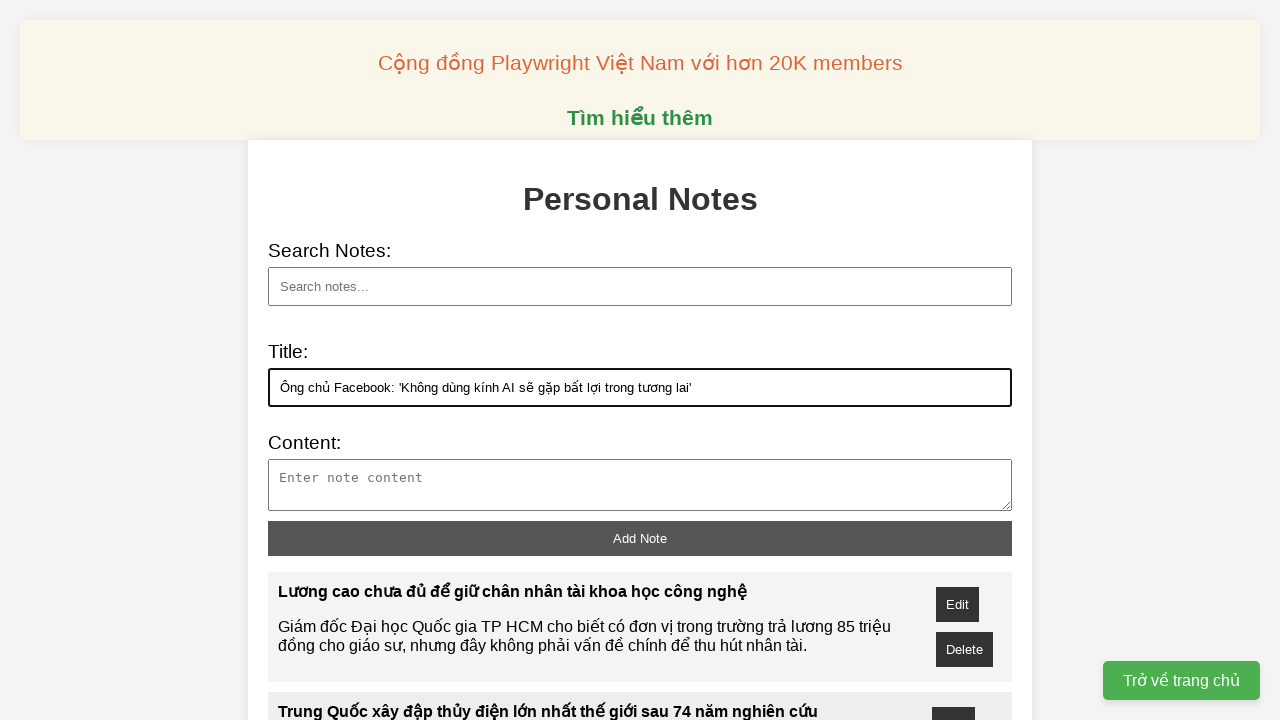

Filled note content field with description on xpath=//textarea[@id='note-content']
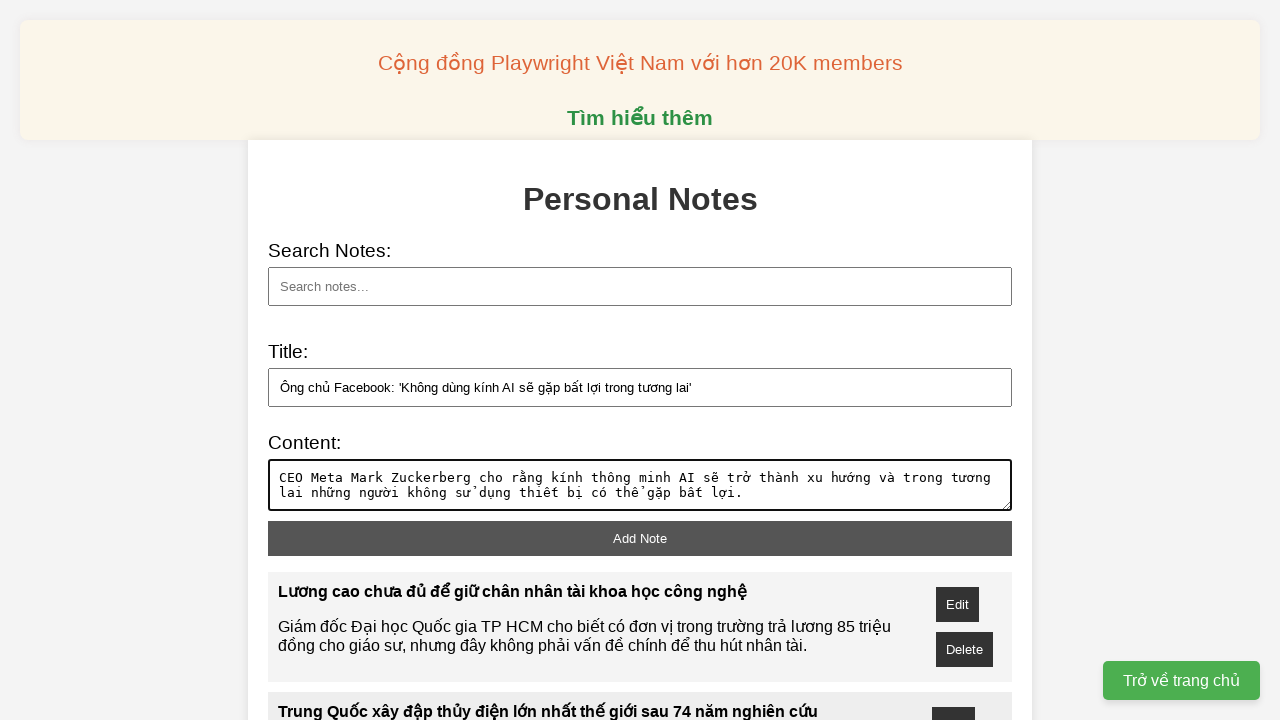

Clicked add note button to save note 5/10 at (640, 538) on xpath=//button[@id='add-note']
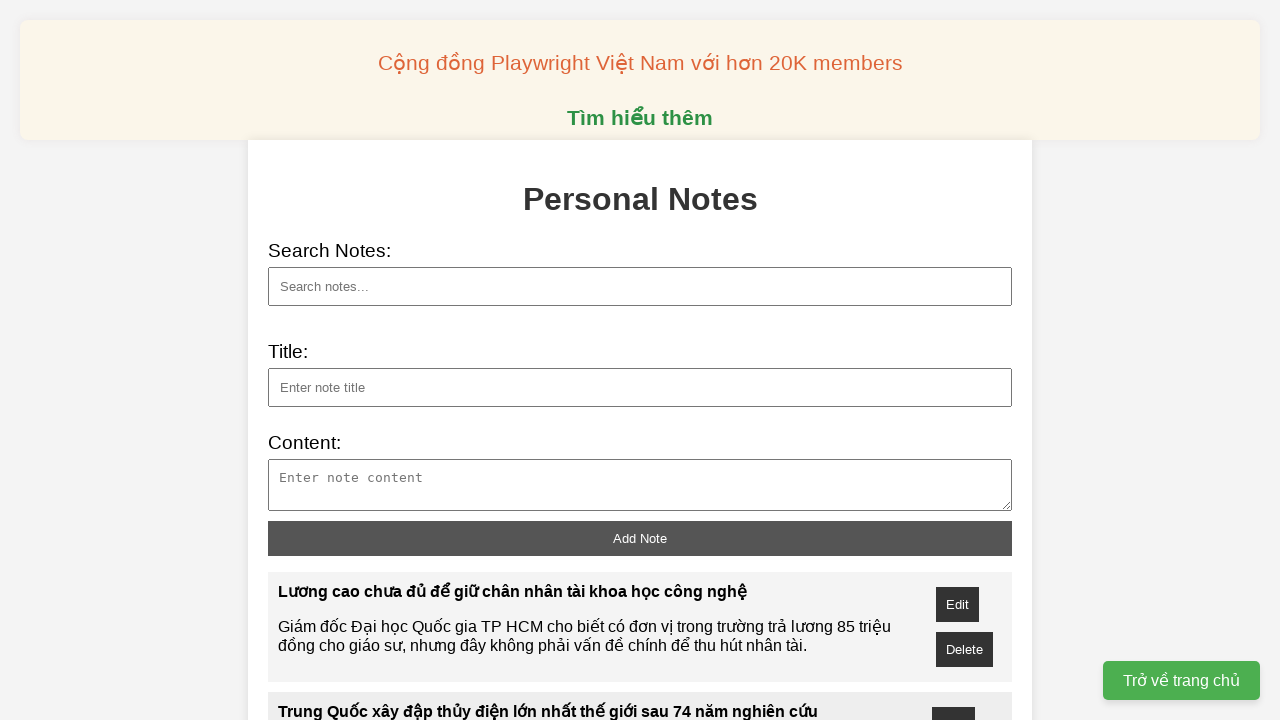

Filled note title field with 'Lý do động đất 8,8 độ ở Nga tạo ra sóng thần yếu hơn dự đoán' on xpath=//input[@id='note-title']
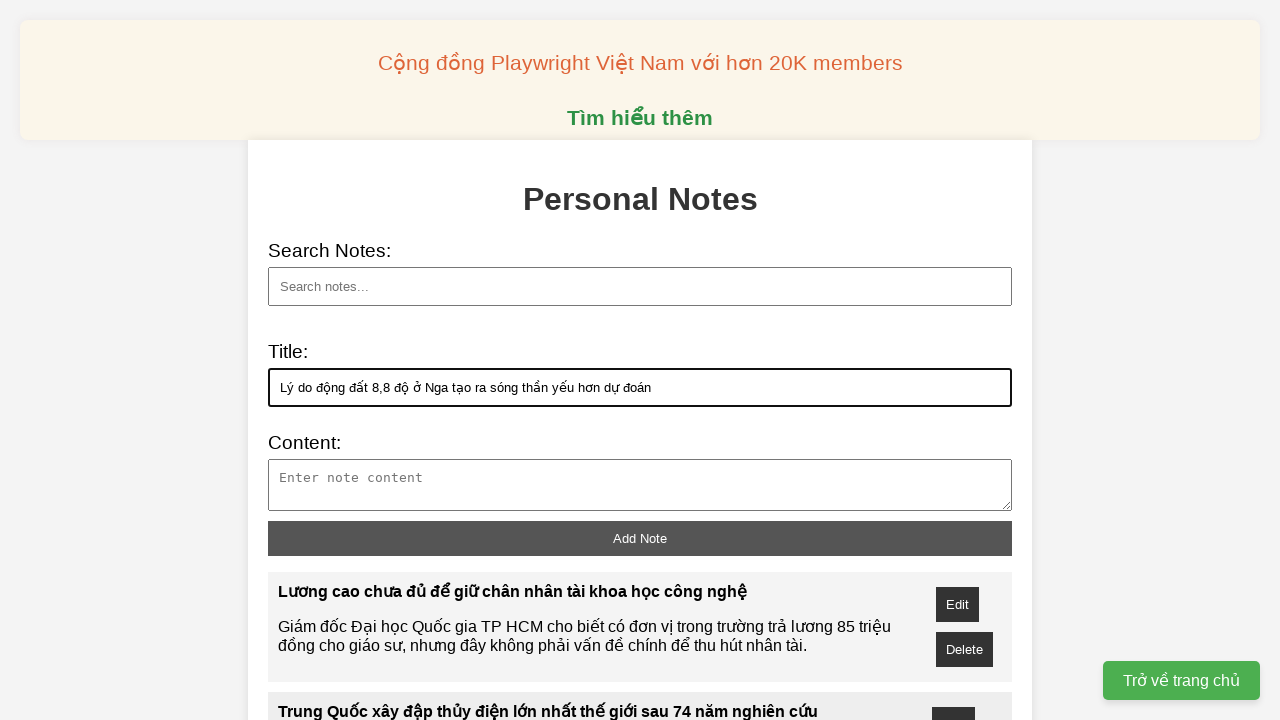

Filled note content field with description on xpath=//textarea[@id='note-content']
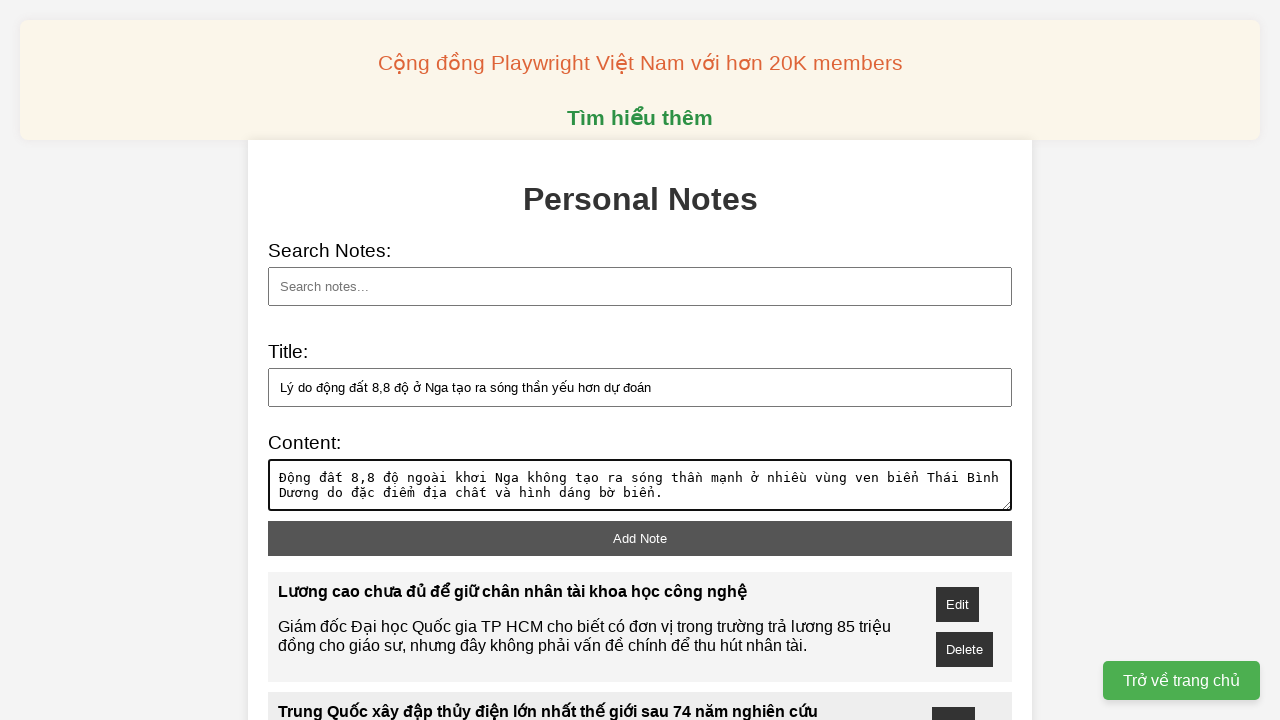

Clicked add note button to save note 6/10 at (640, 538) on xpath=//button[@id='add-note']
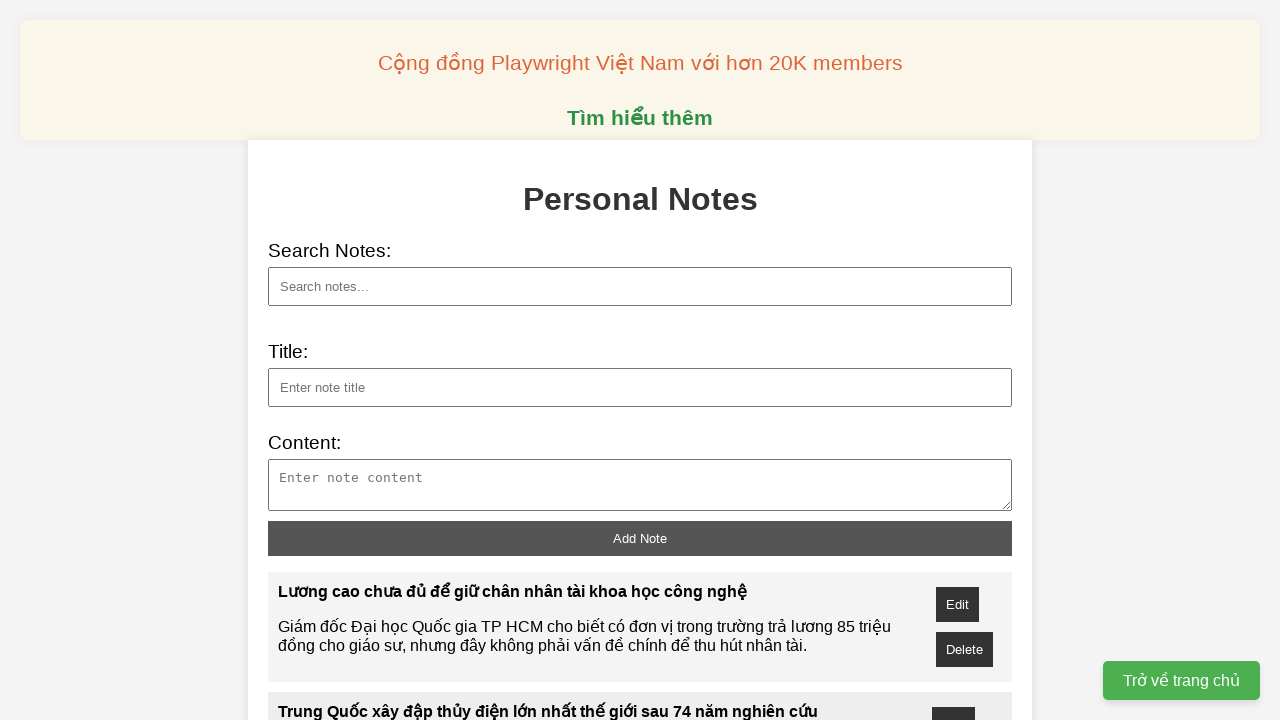

Filled note title field with 'Cửa hàng điện thoại nhỏ lẻ dần biến mất ở Trung Quốc' on xpath=//input[@id='note-title']
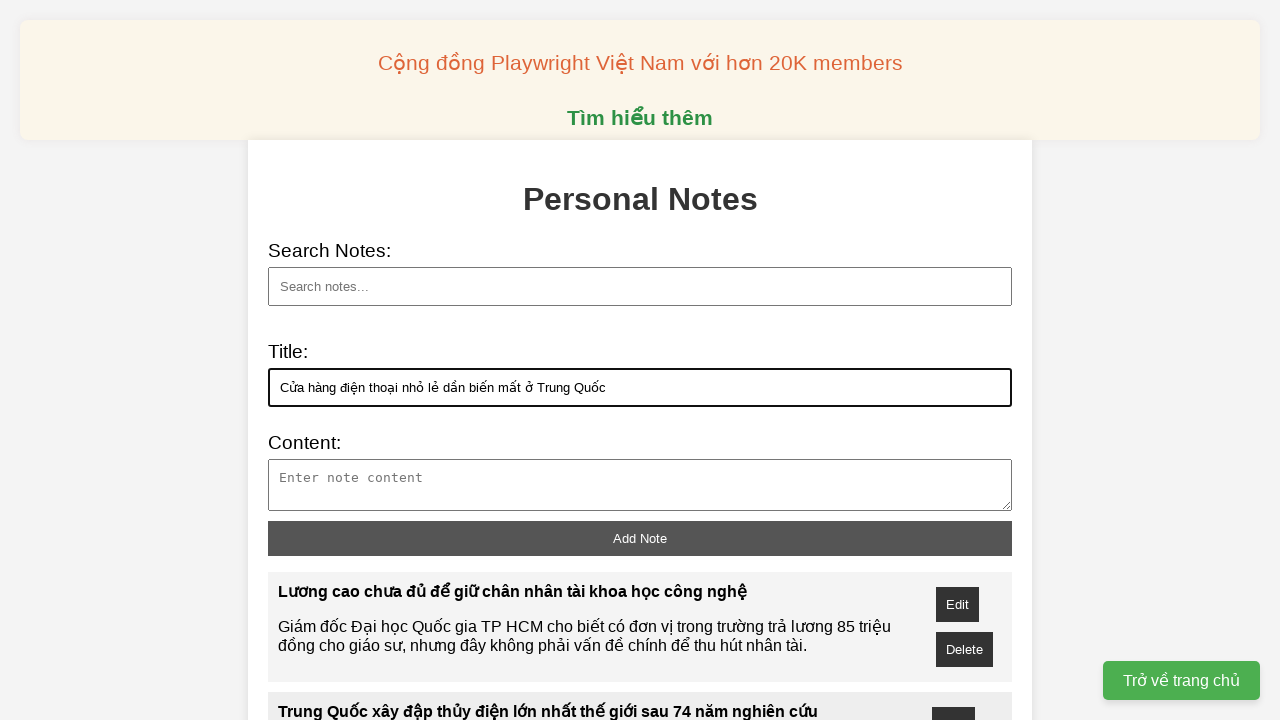

Filled note content field with description on xpath=//textarea[@id='note-content']
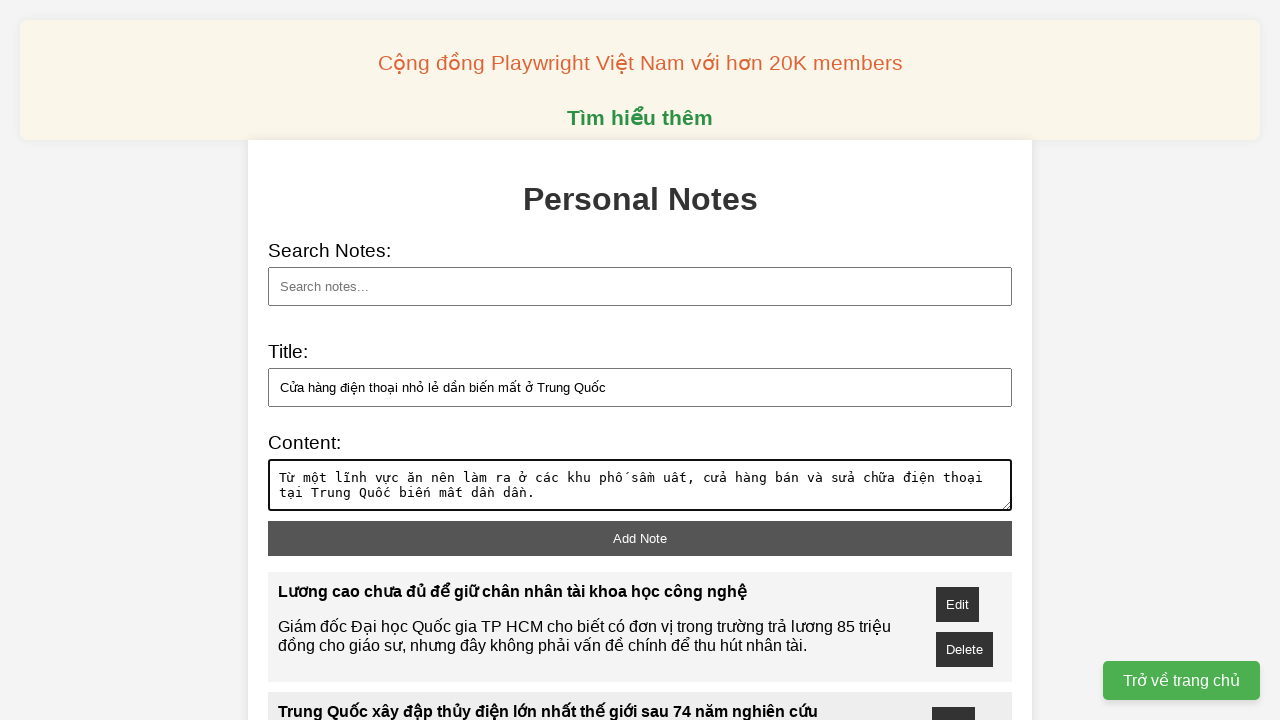

Clicked add note button to save note 7/10 at (640, 538) on xpath=//button[@id='add-note']
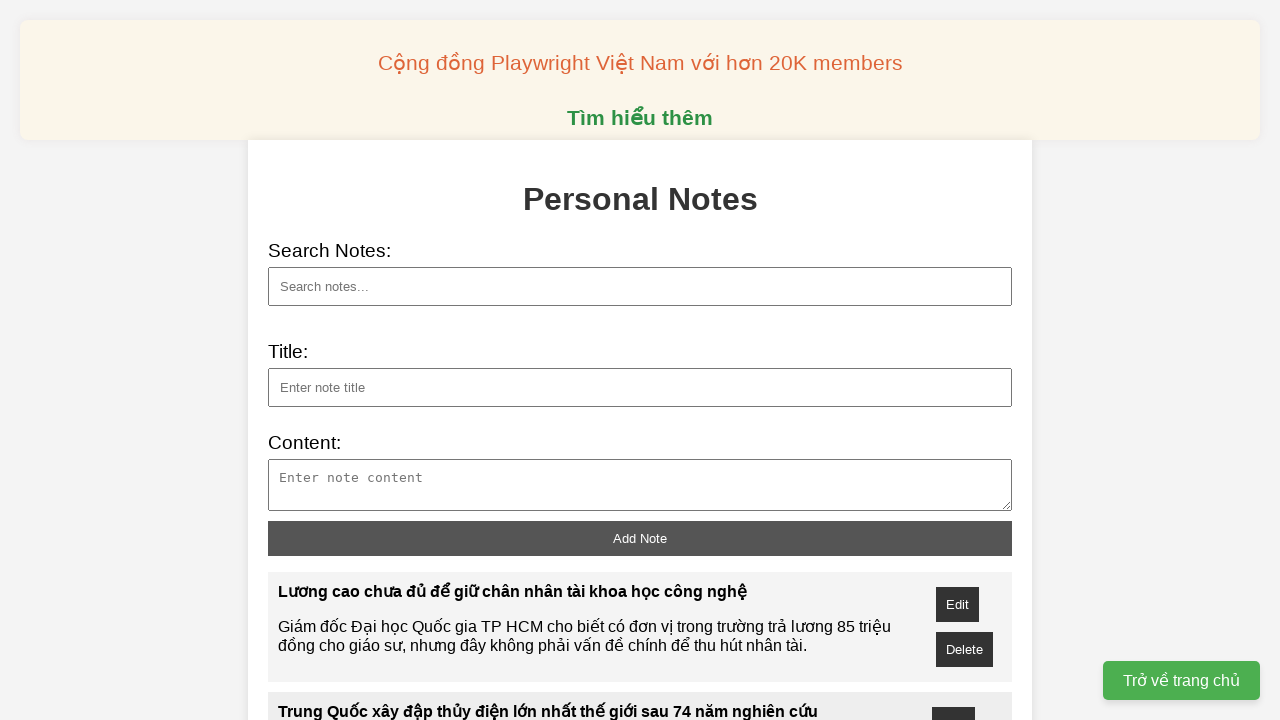

Filled note title field with 'Microsoft 'xóa sổ' mật khẩu lưu trên Authenticator' on xpath=//input[@id='note-title']
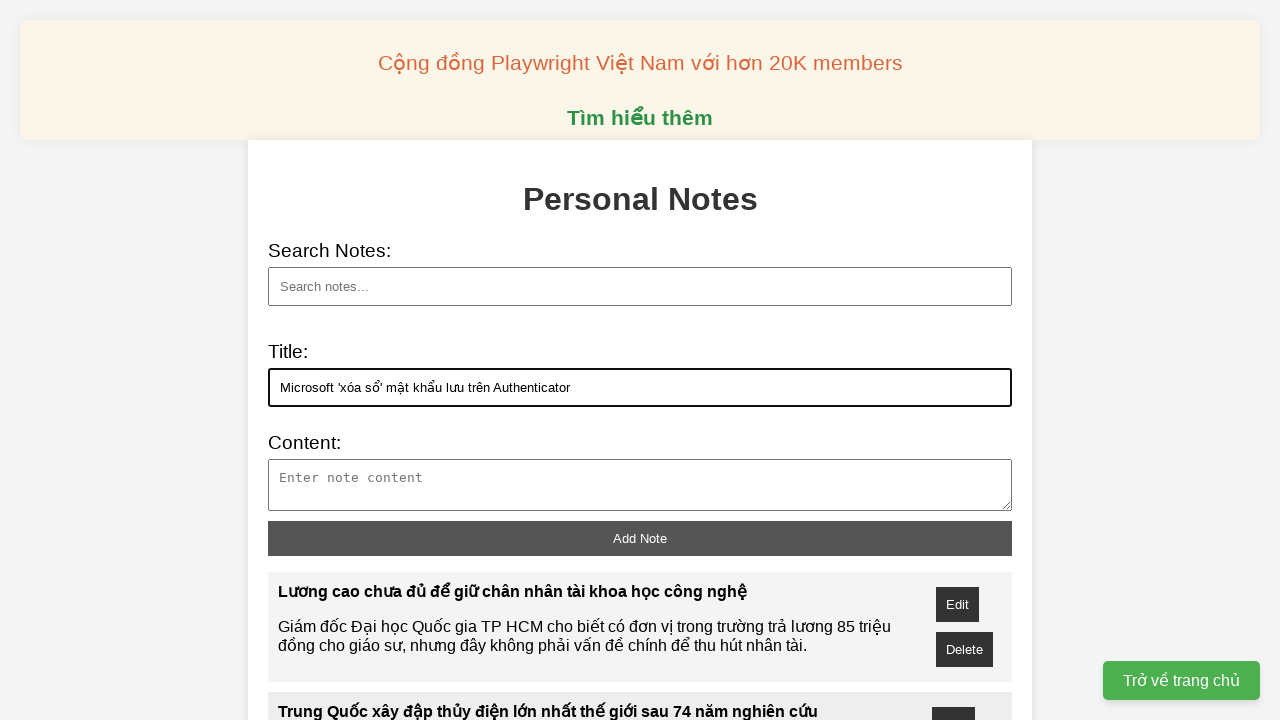

Filled note content field with description on xpath=//textarea[@id='note-content']
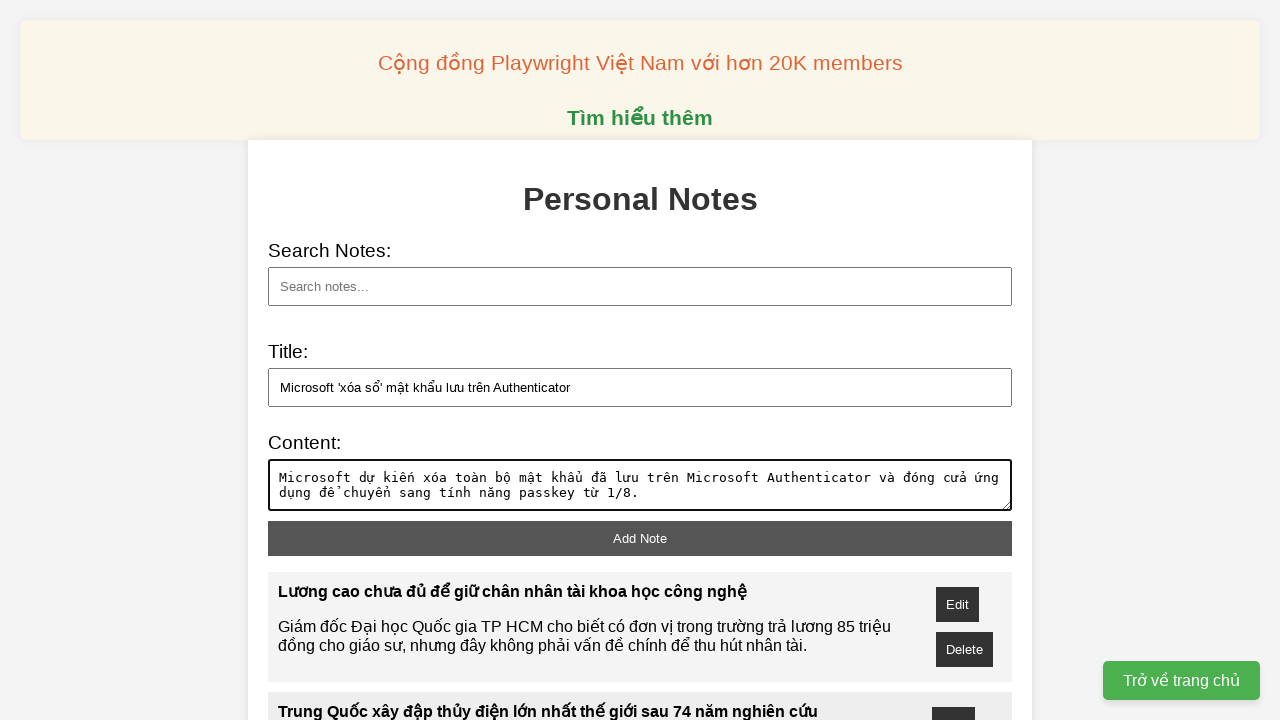

Clicked add note button to save note 8/10 at (640, 538) on xpath=//button[@id='add-note']
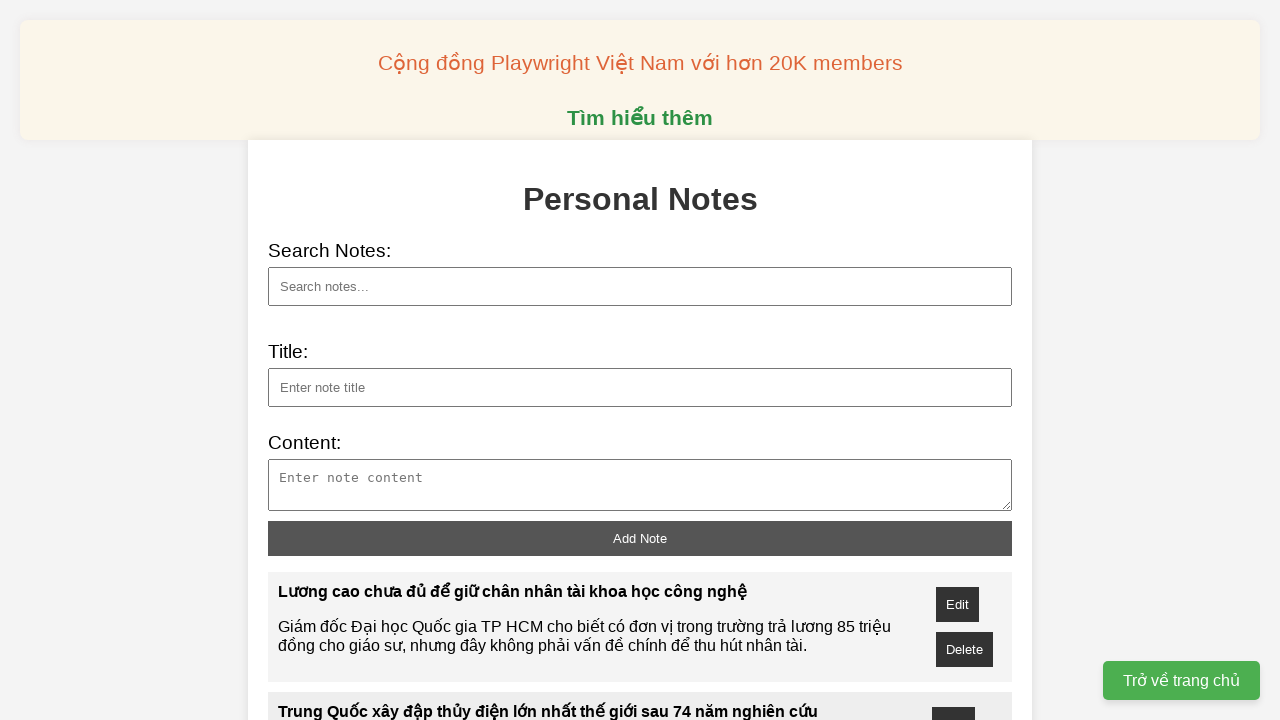

Filled note title field with 'Những công nghệ giúp hãng hàng không đối phó nhiễu động' on xpath=//input[@id='note-title']
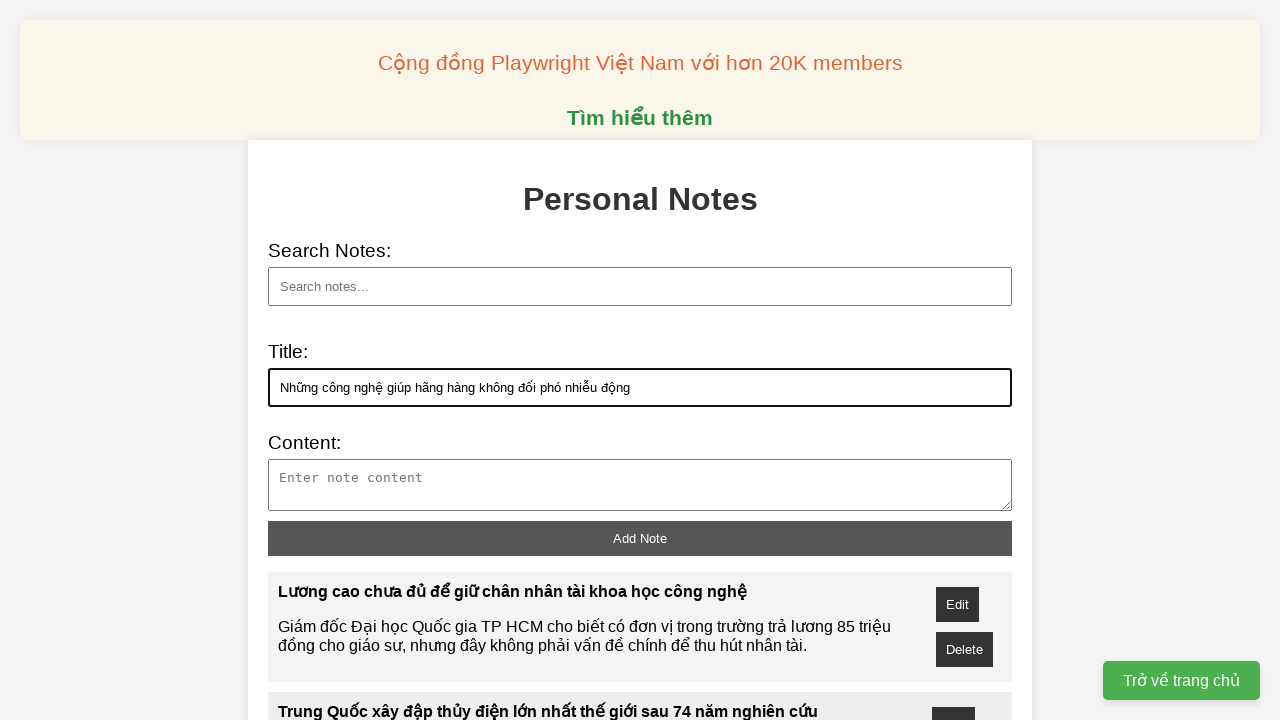

Filled note content field with description on xpath=//textarea[@id='note-content']
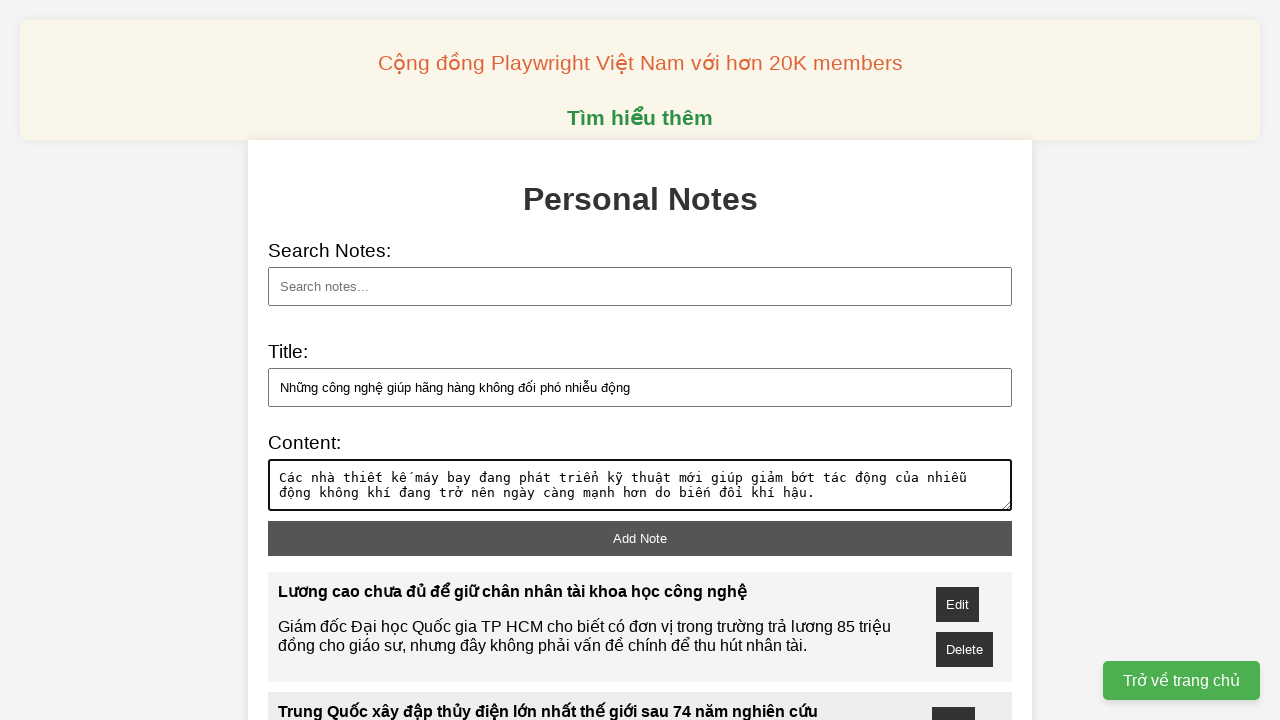

Clicked add note button to save note 9/10 at (640, 538) on xpath=//button[@id='add-note']
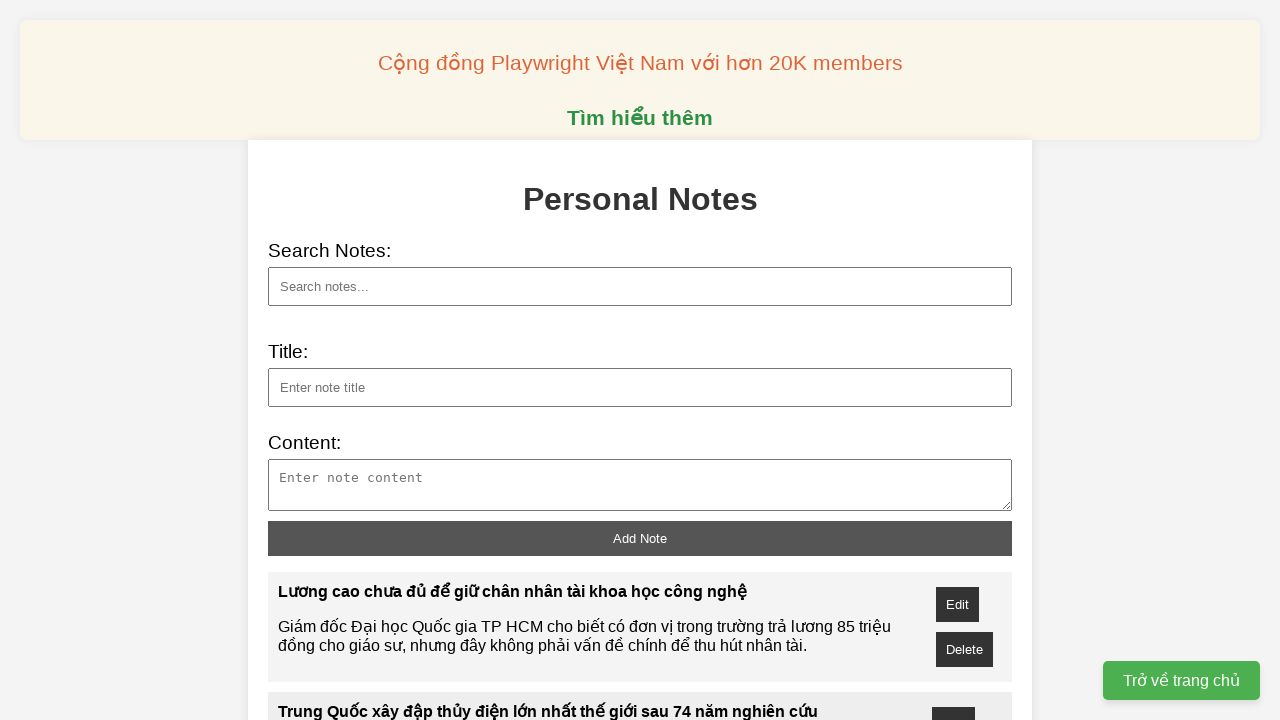

Filled note title field with 'Viện Hàn lâm Khoa học và Công nghệ đặt mục tiêu làm chủ 30 công nghệ' on xpath=//input[@id='note-title']
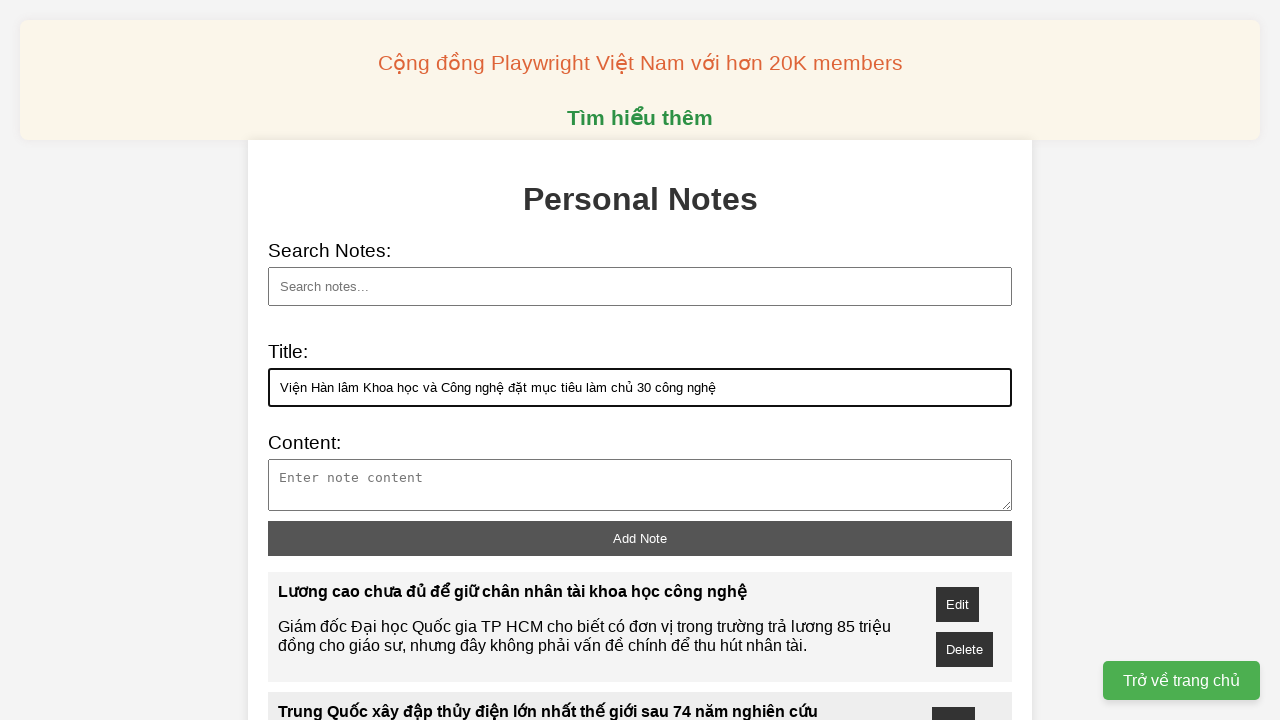

Filled note content field with description on xpath=//textarea[@id='note-content']
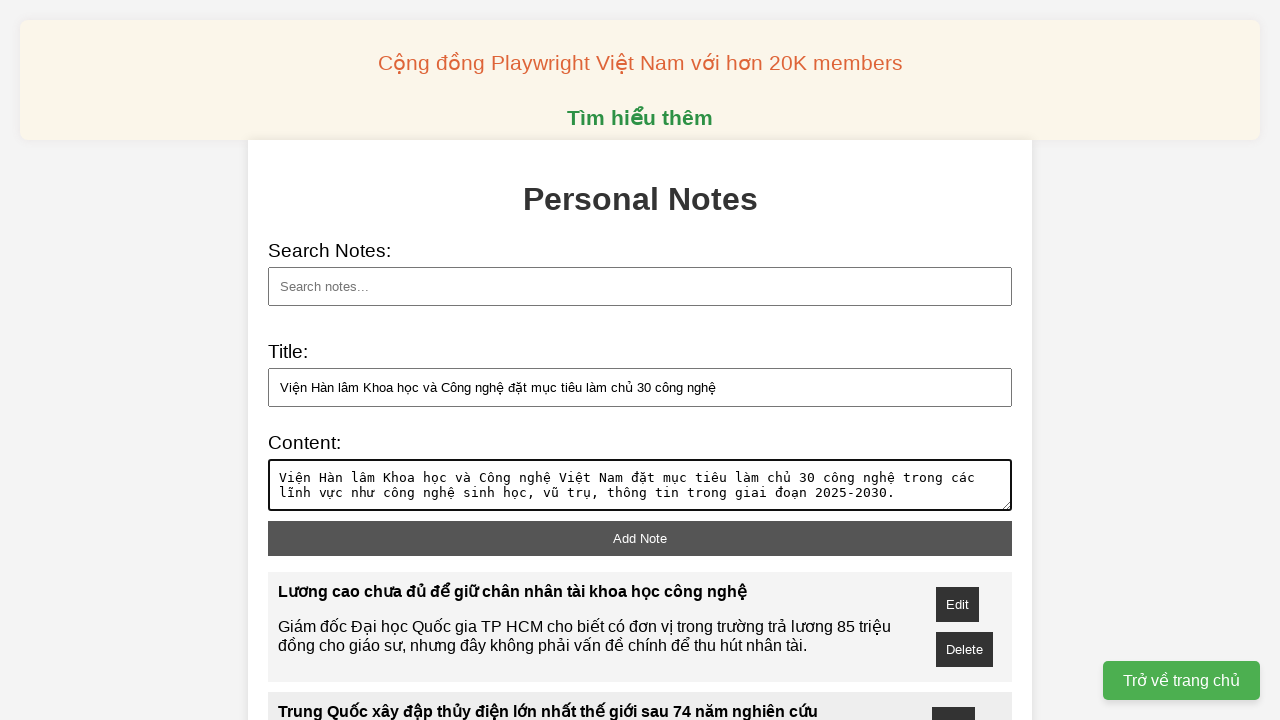

Clicked add note button to save note 10/10 at (640, 538) on xpath=//button[@id='add-note']
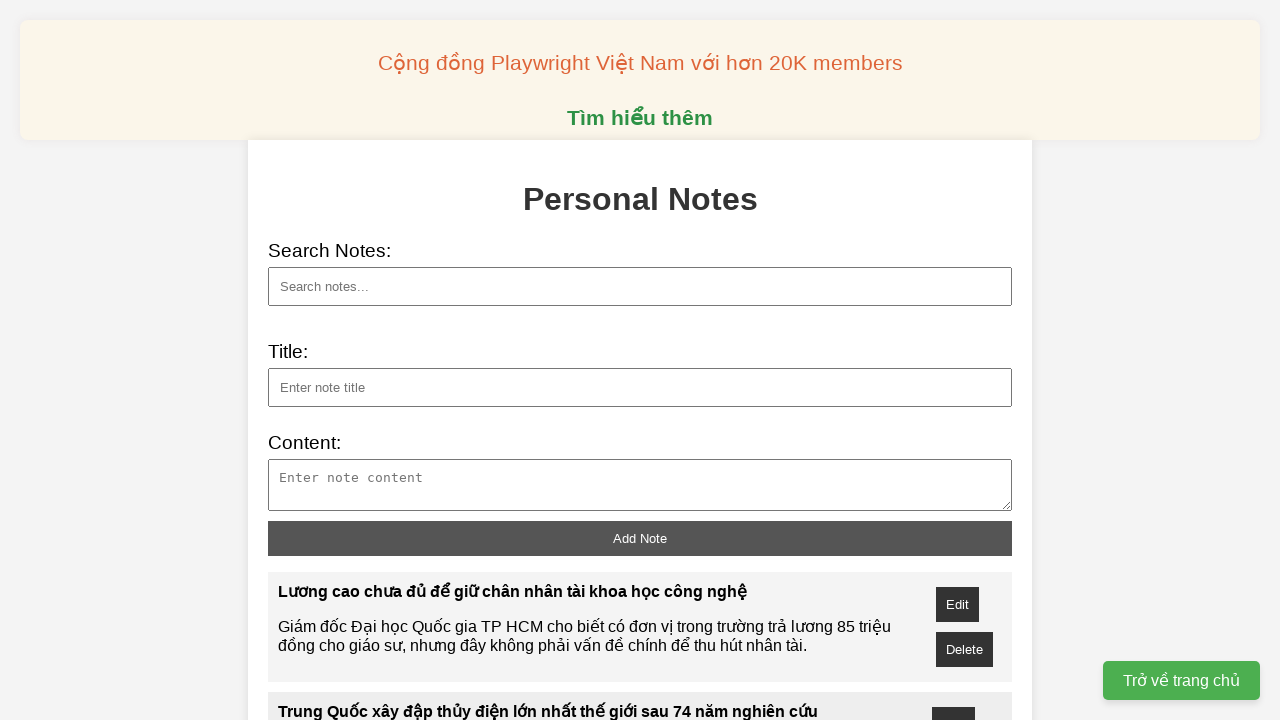

Filled search field with 'Trung Quốc' to find relevant notes on xpath=//input[@id='search']
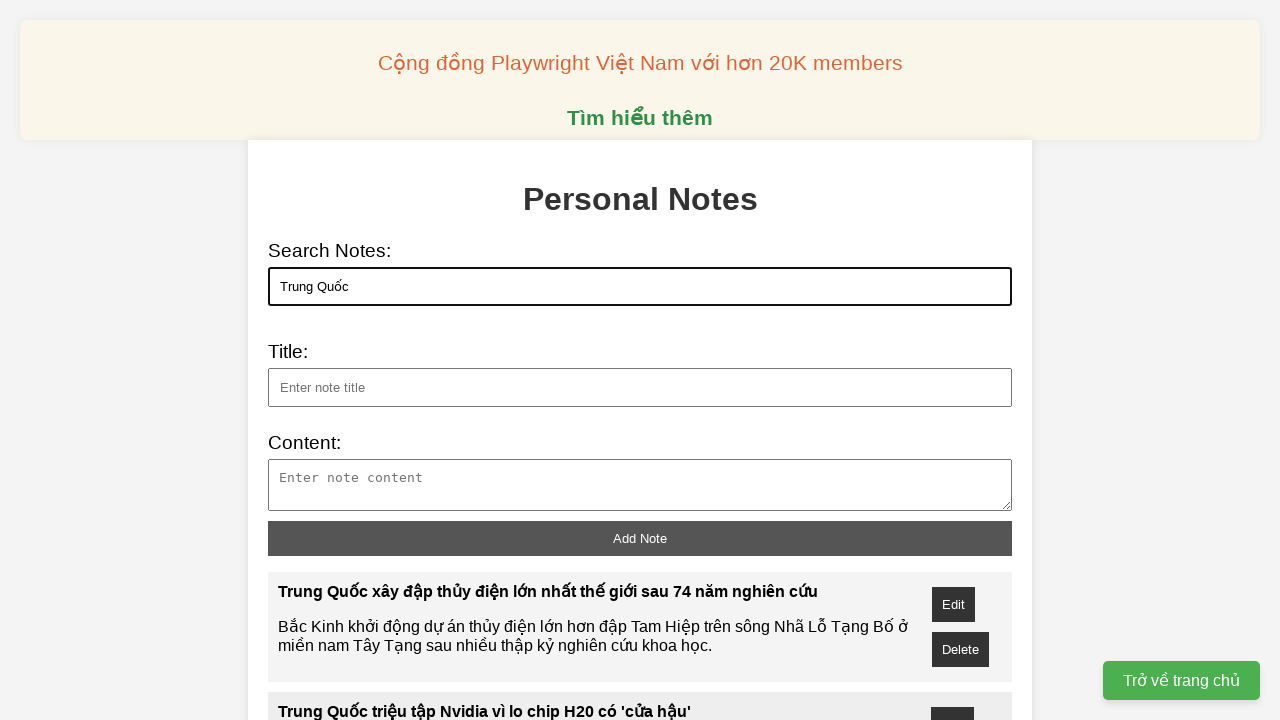

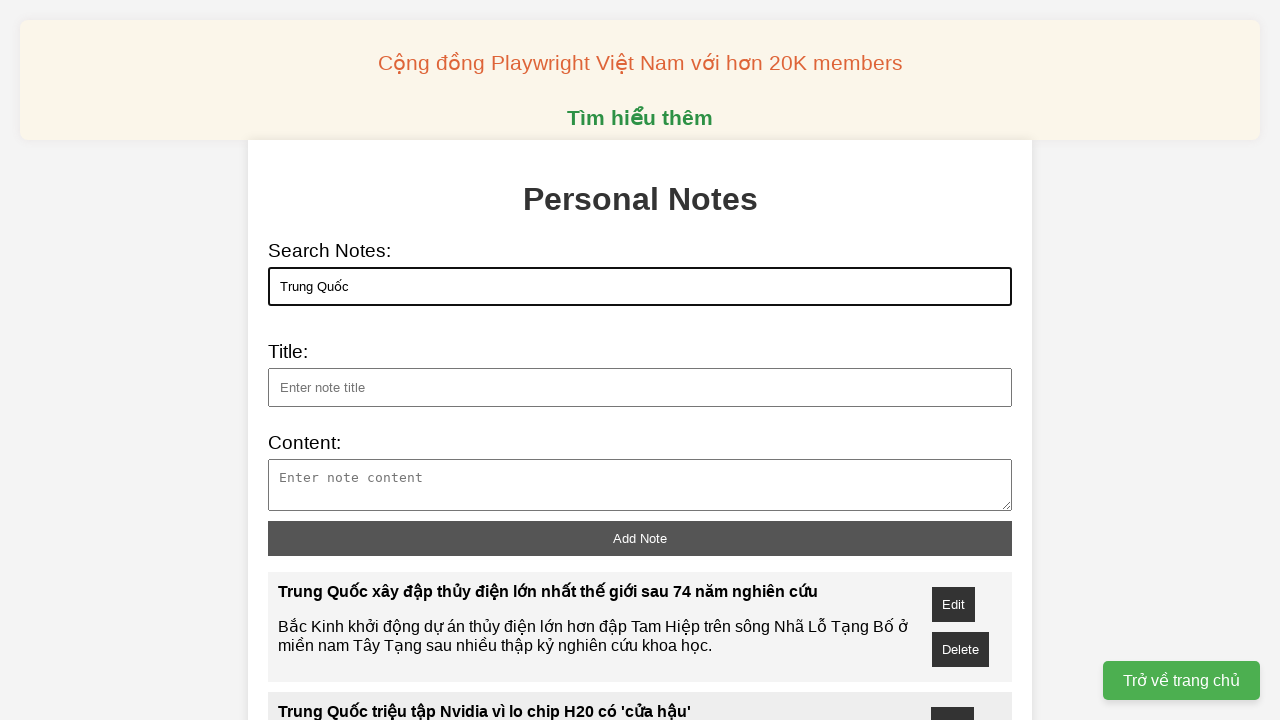